Tests JavaScript alert handling by clicking a button that triggers an alert and then accepting the alert dialog

Starting URL: https://demoqa.com/alerts

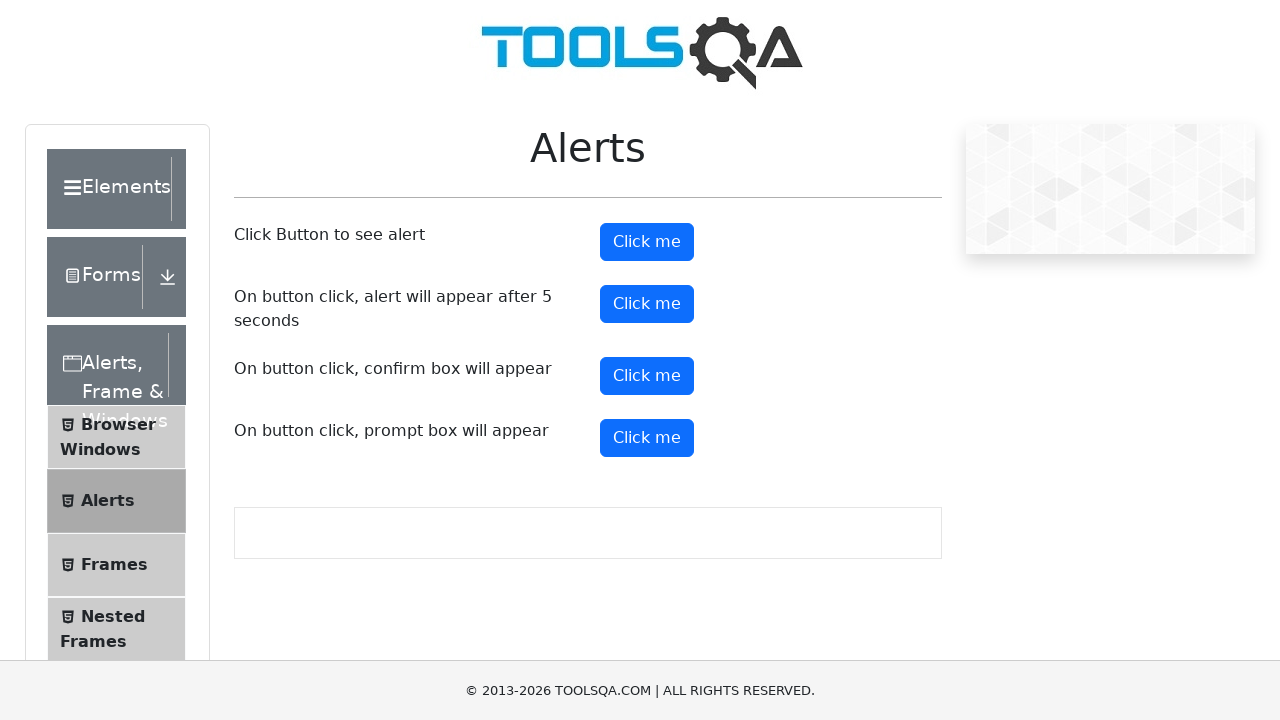

Set up dialog handler to automatically accept alerts
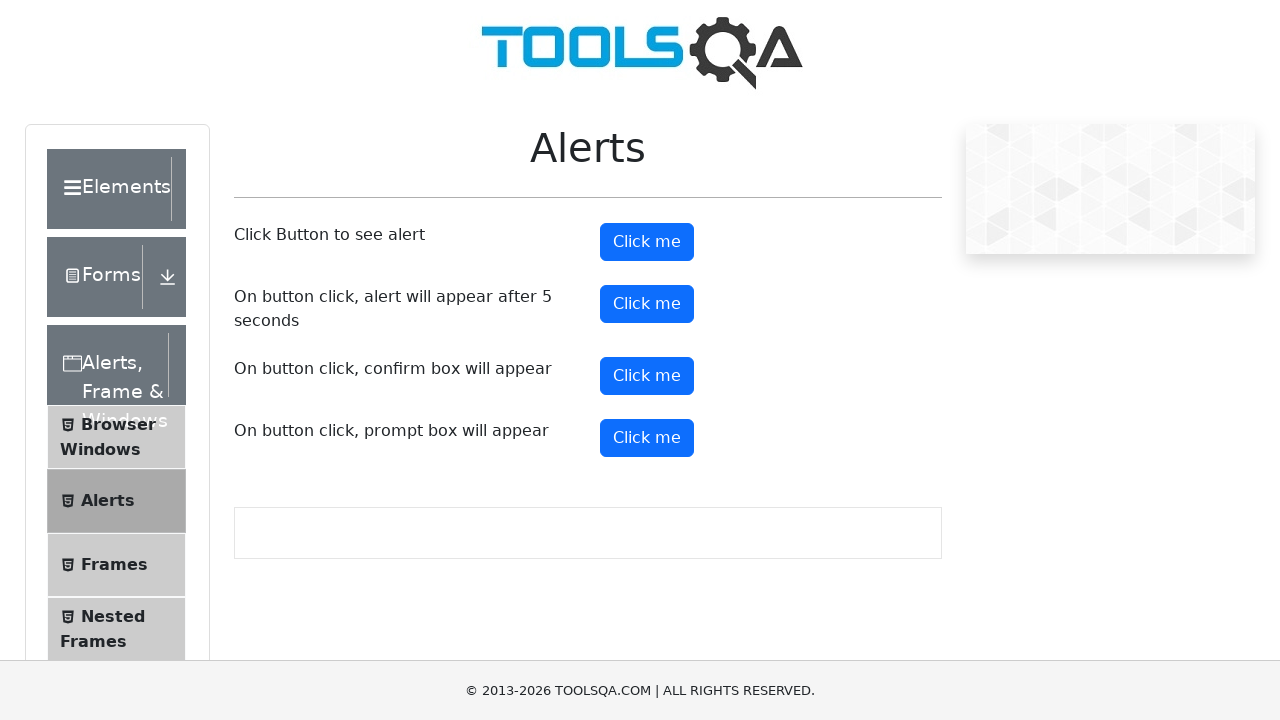

Clicked alert button to trigger JavaScript alert at (647, 242) on #alertButton
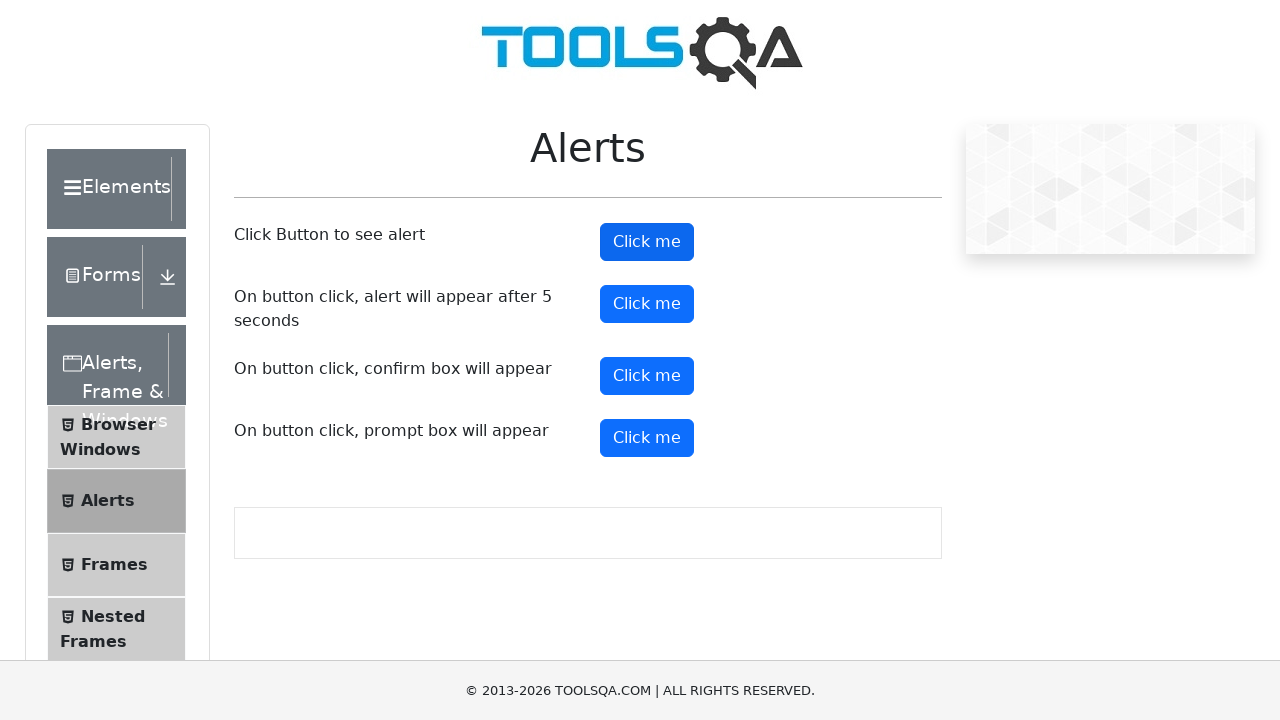

Waited for alert dialog to be handled and dismissed
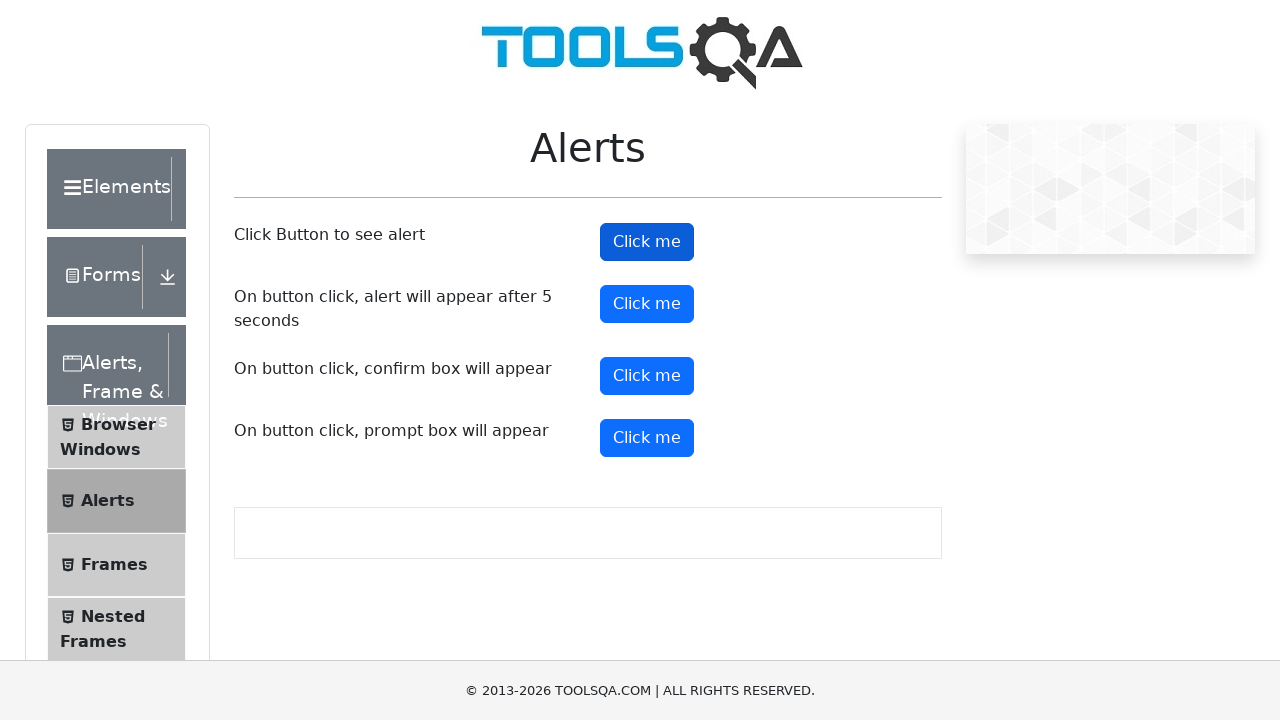

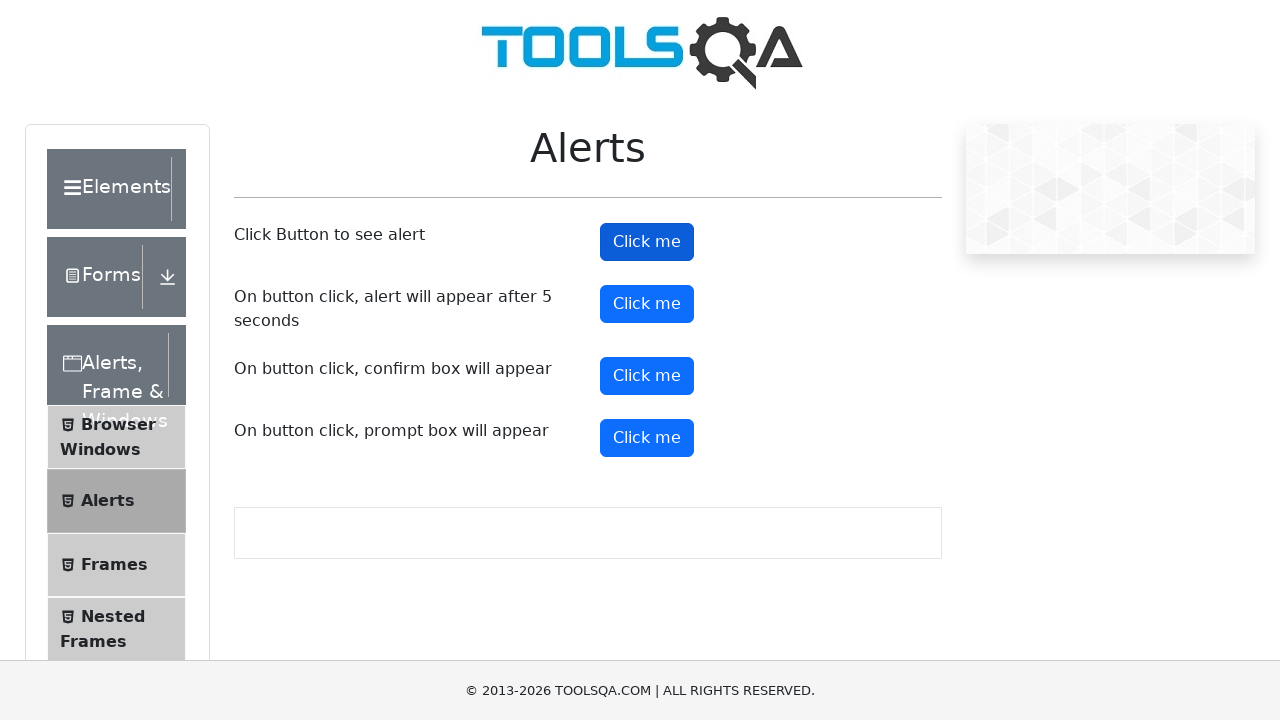